Navigates to Cypress example site, gets the page title, then navigates to the querying commands page and clicks a query button.

Starting URL: https://example.cypress.io

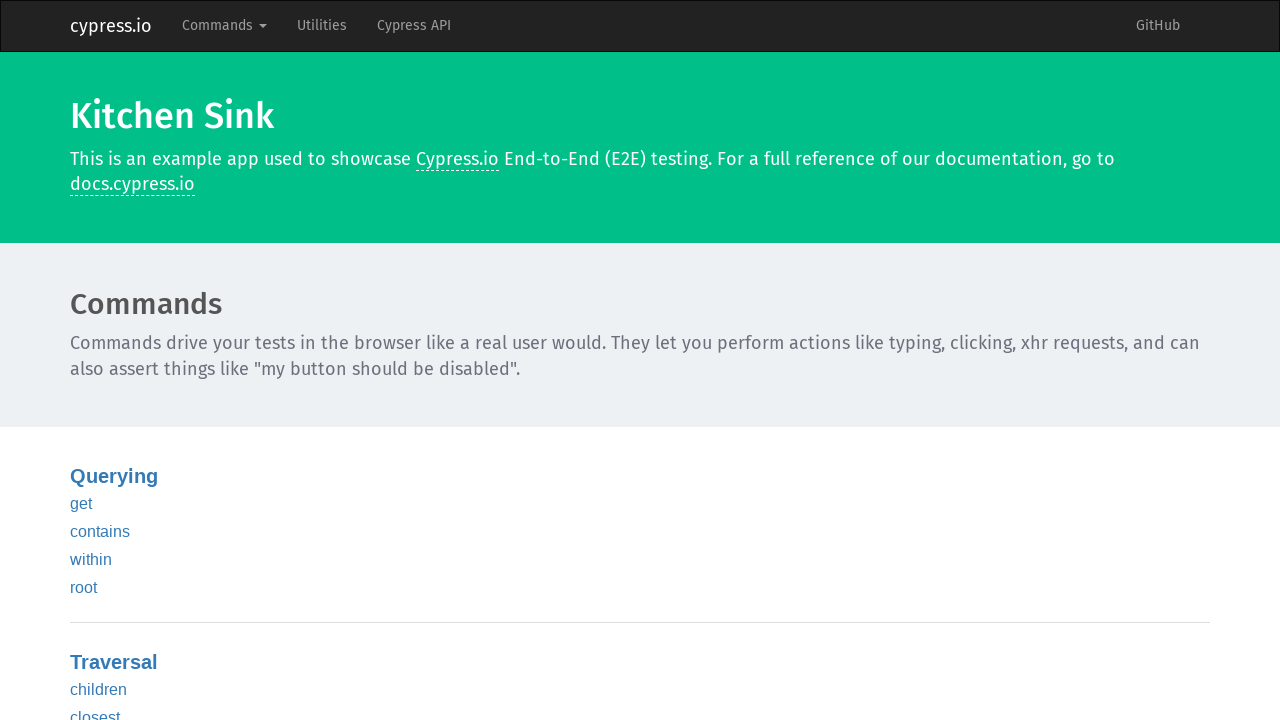

Retrieved page title from Cypress example site
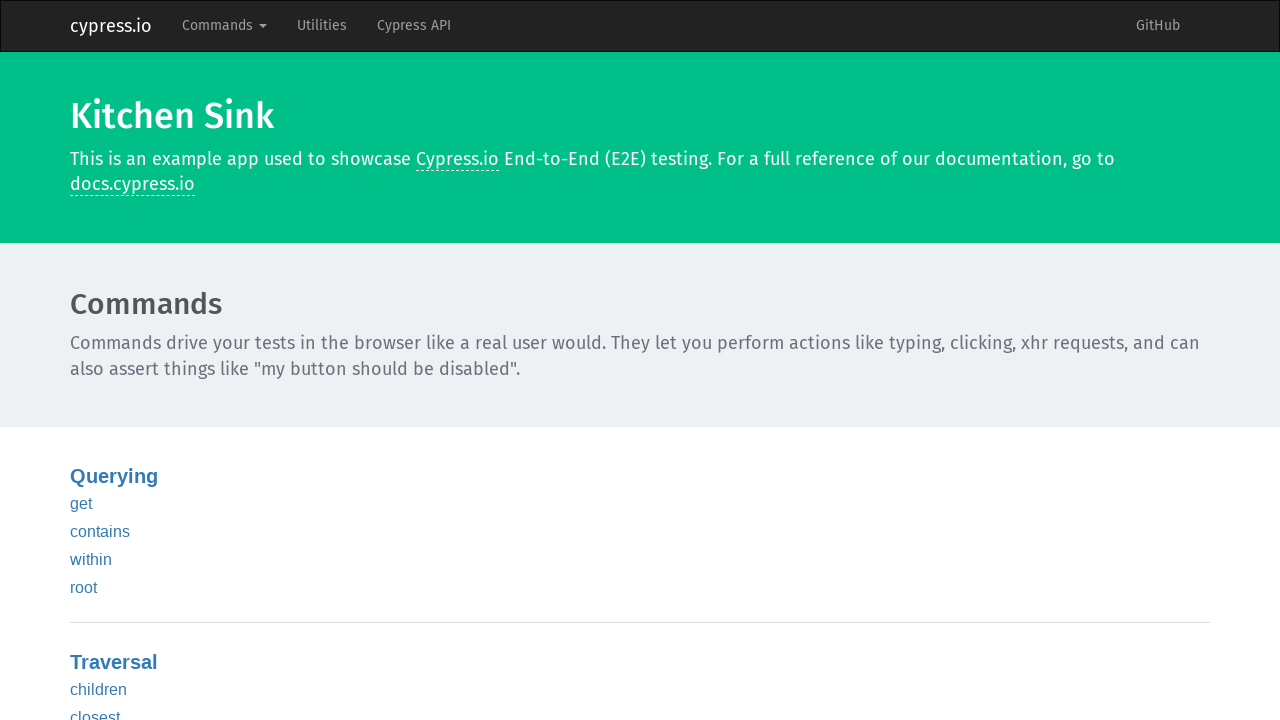

Navigated to querying commands page
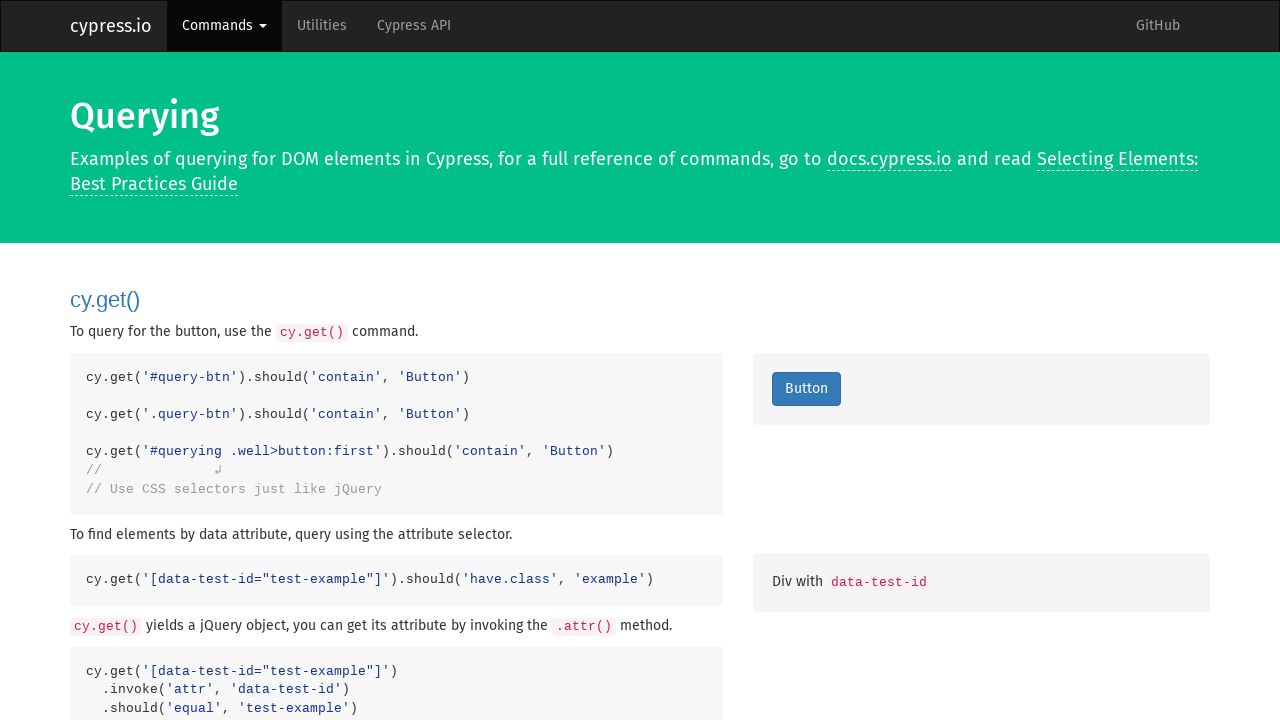

Clicked the query button at (806, 389) on .query-btn
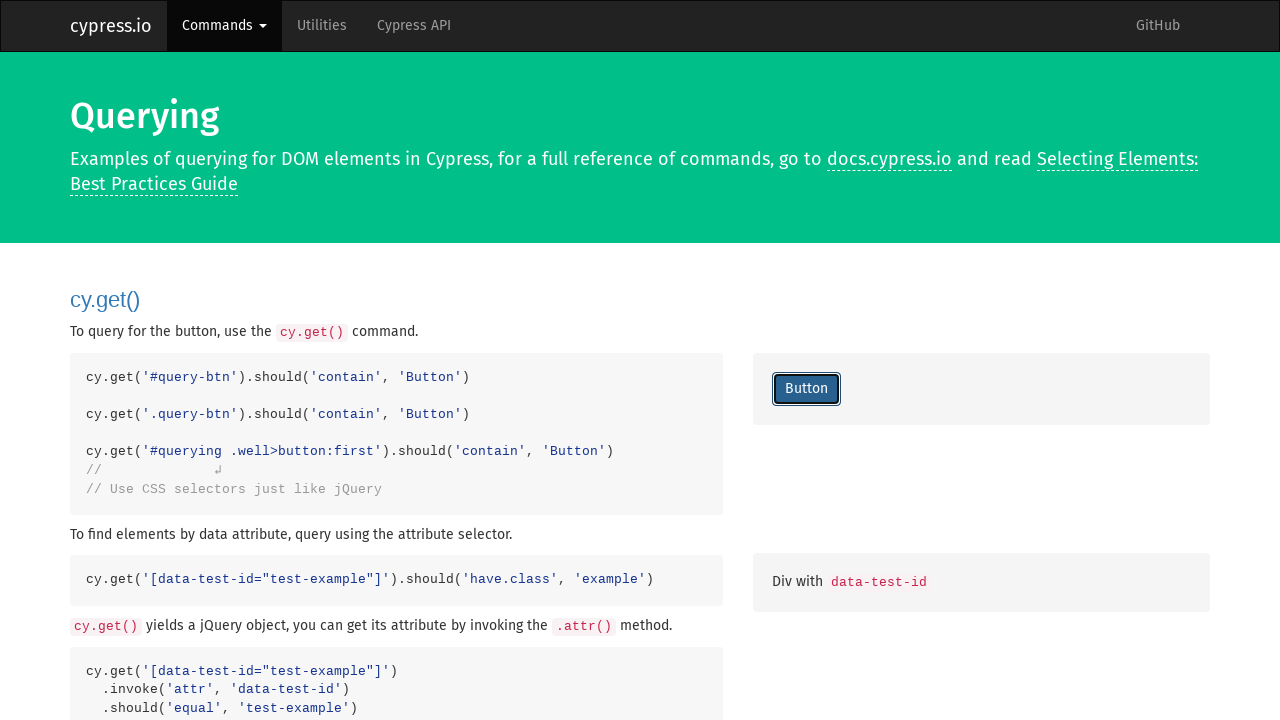

Waited 1 second for page effects to complete
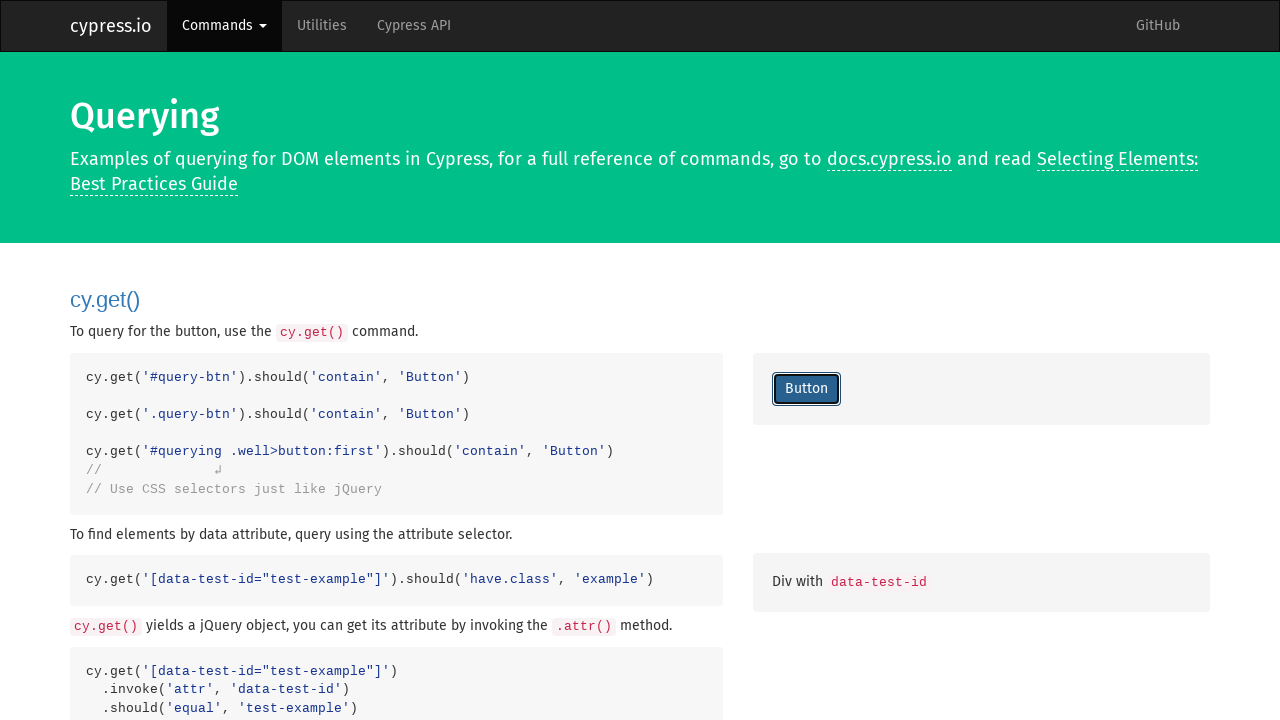

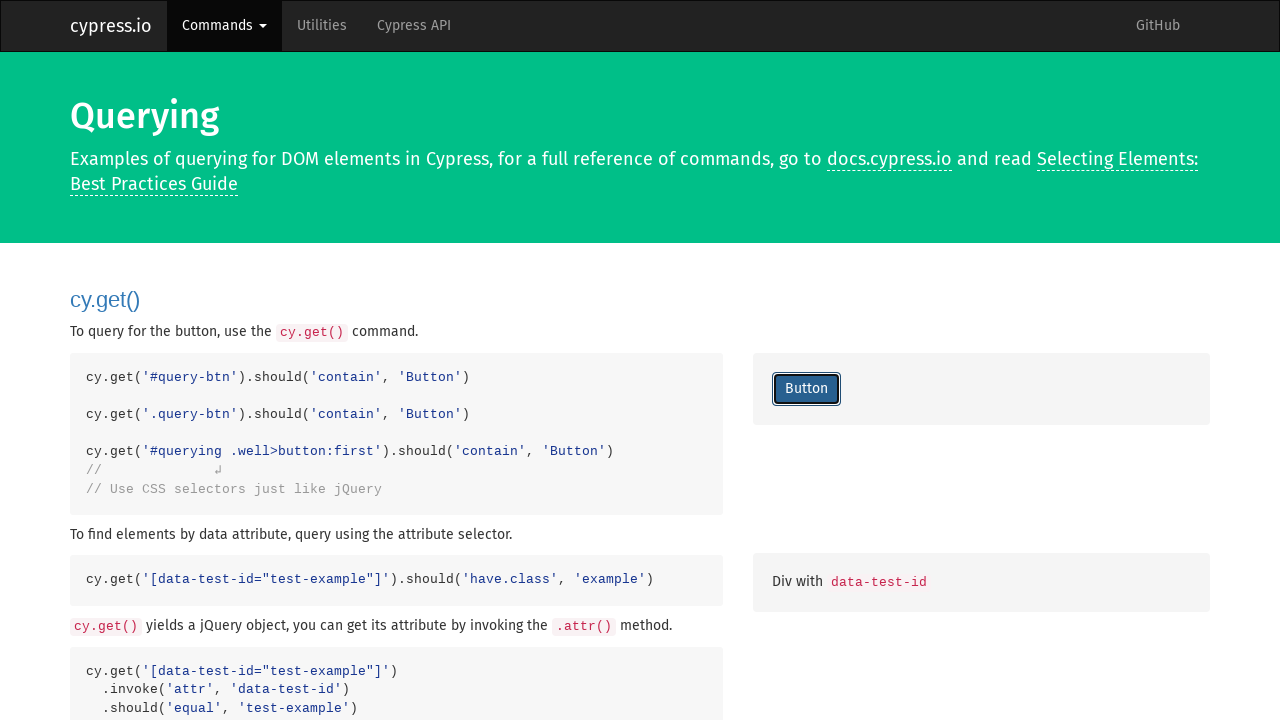